Tests hovering over user profile images to reveal hidden user information

Starting URL: https://the-internet.herokuapp.com/hovers

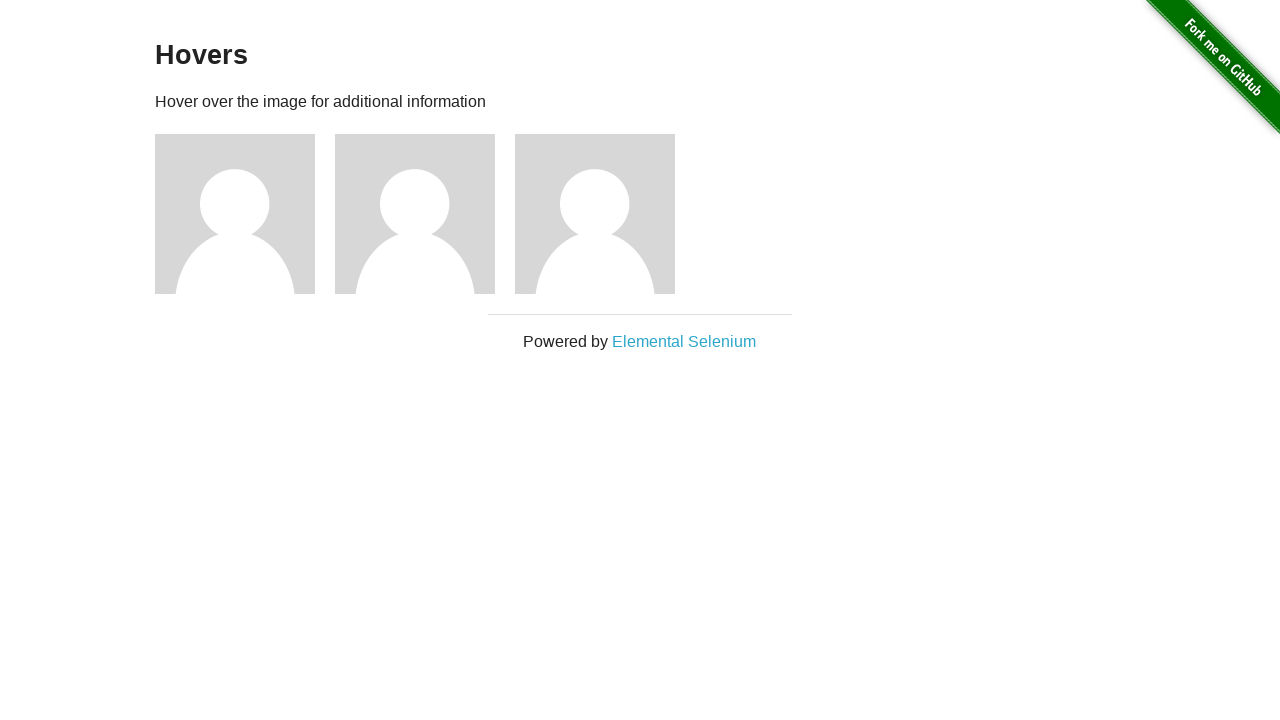

Waited for user profile figures to load
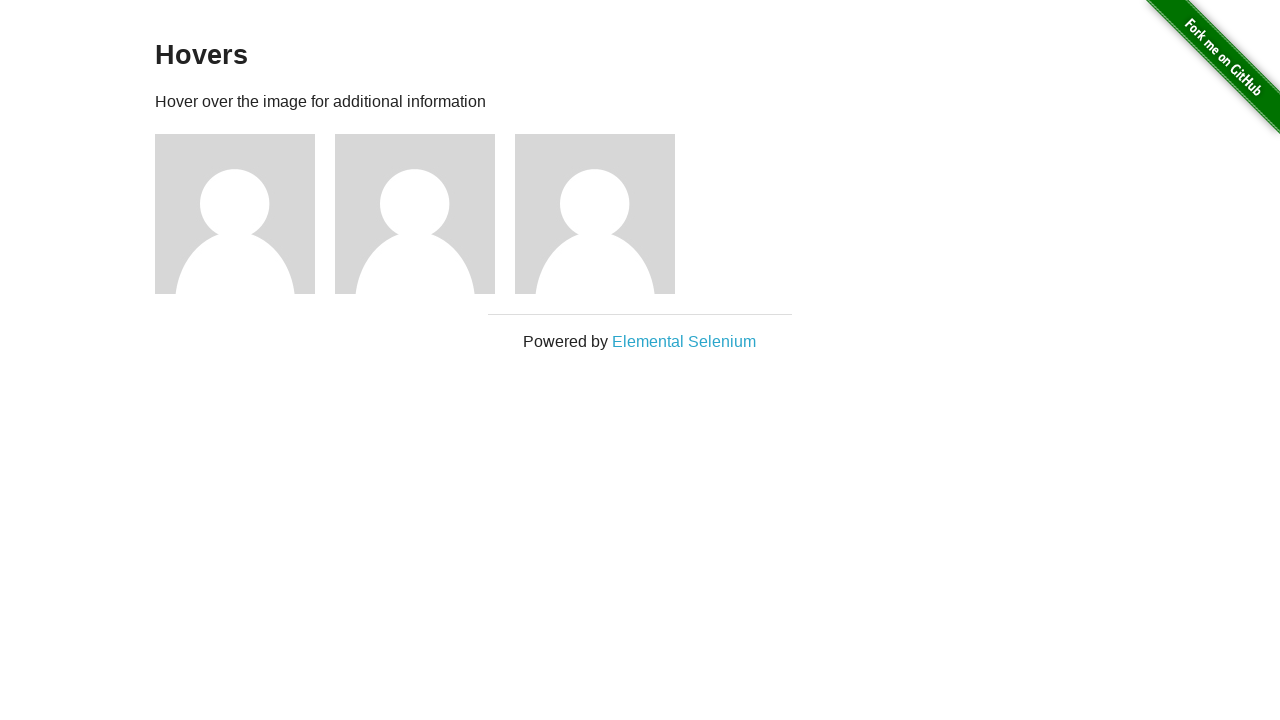

Hovered over first user profile image at (245, 214) on .figure >> nth=0
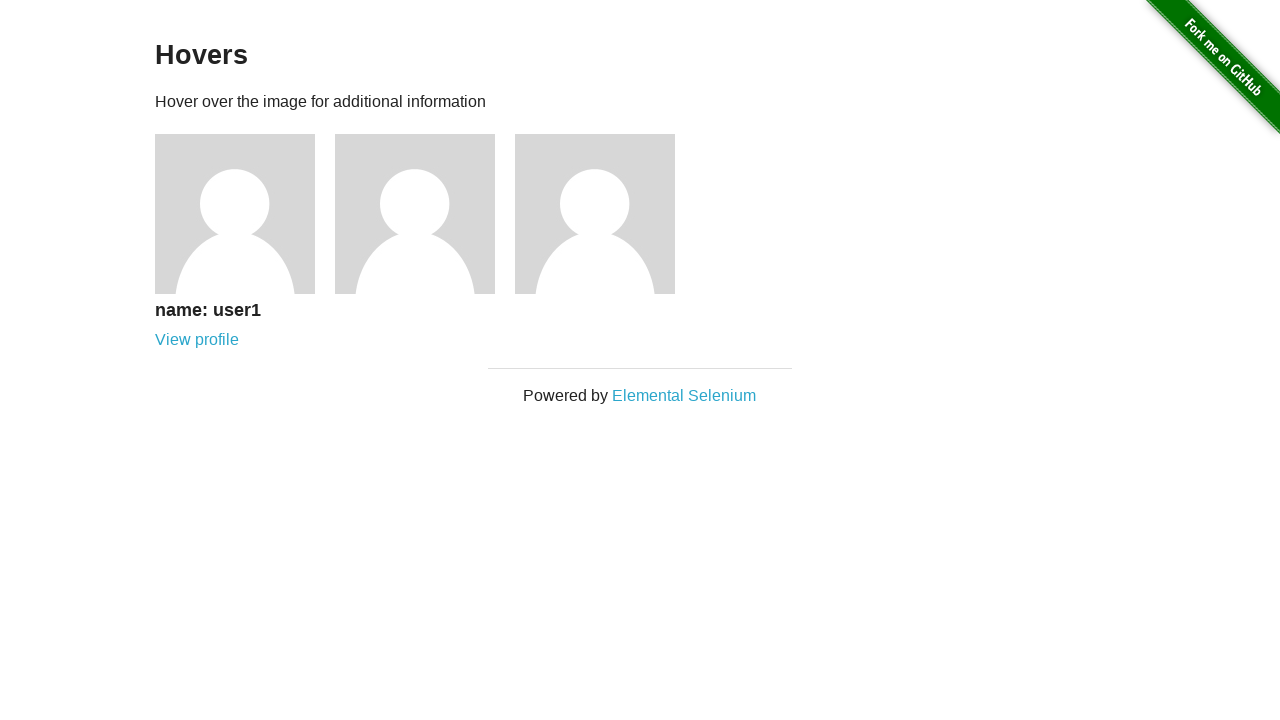

Verified first user's name appeared on hover
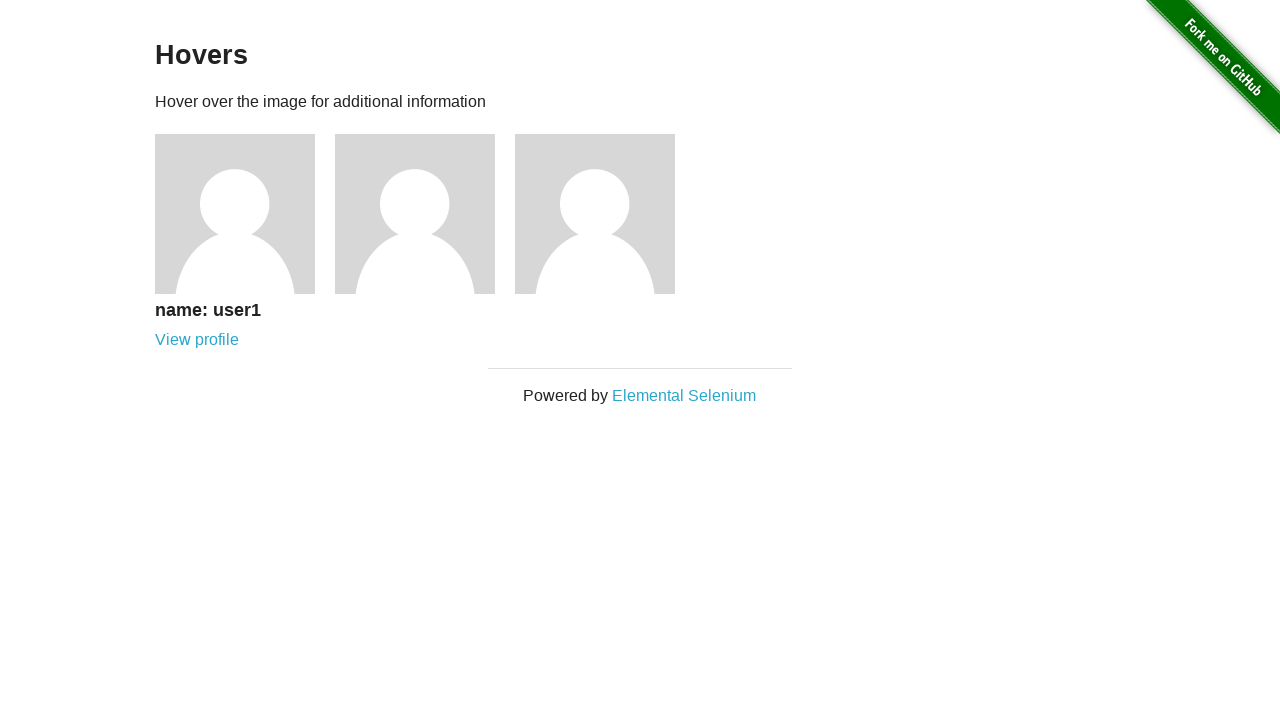

Hovered over second user profile image at (425, 214) on .figure >> nth=1
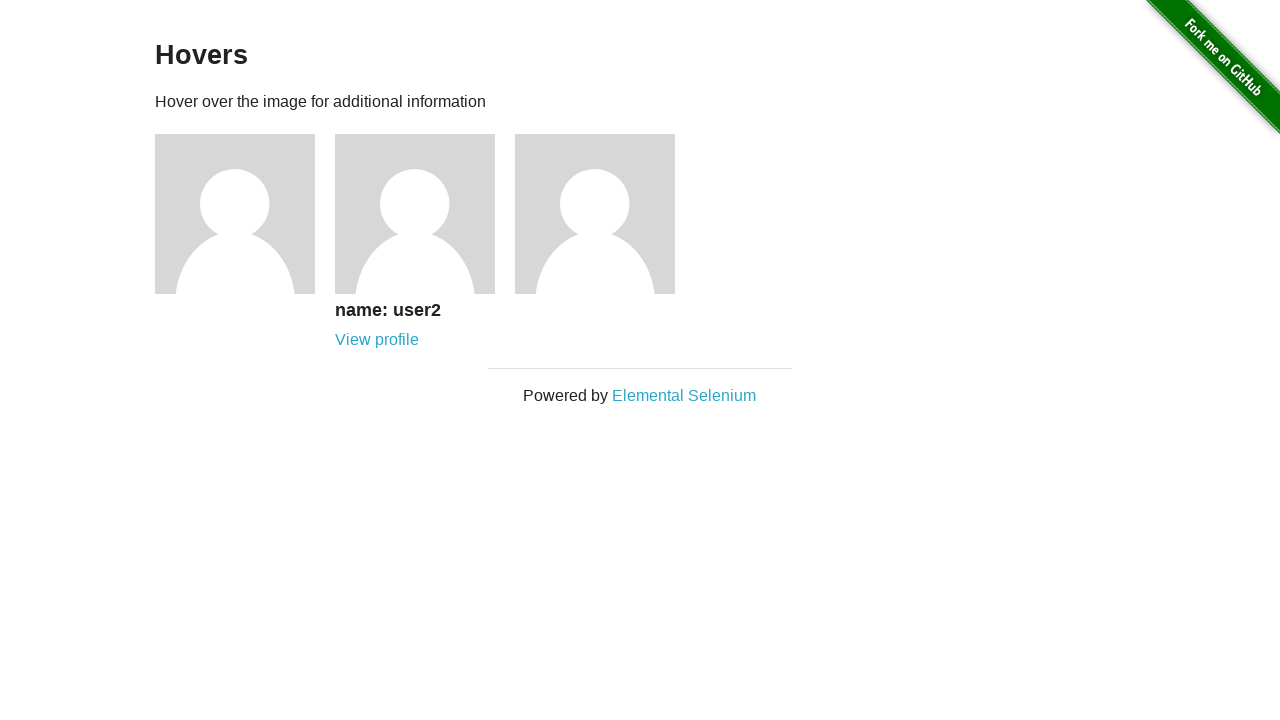

Verified second user's name appeared on hover
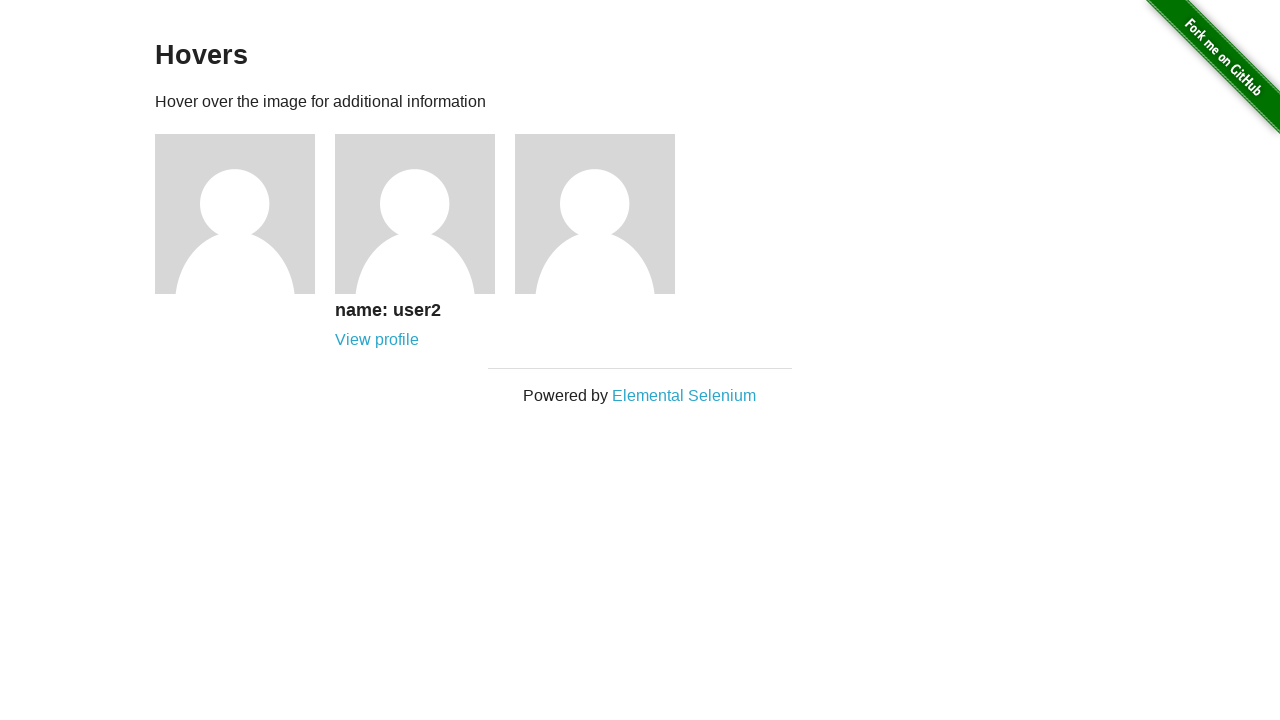

Hovered over third user profile image at (605, 214) on .figure >> nth=2
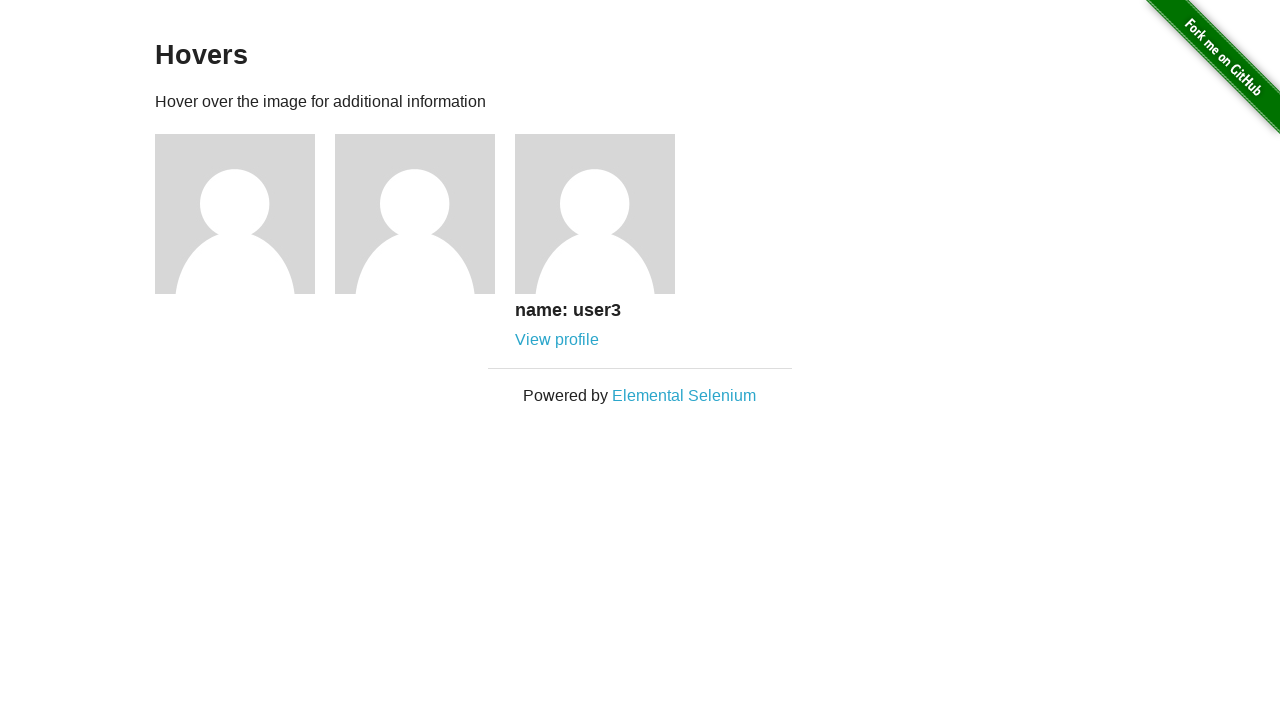

Verified third user's name appeared on hover
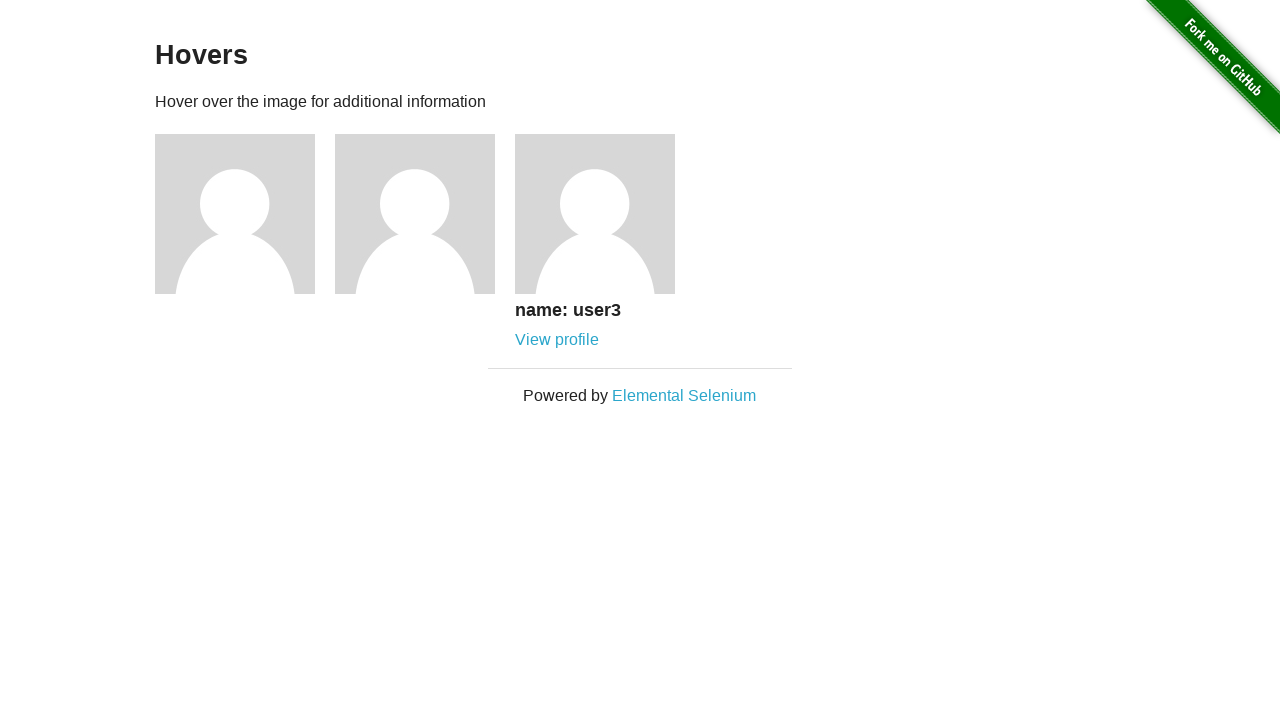

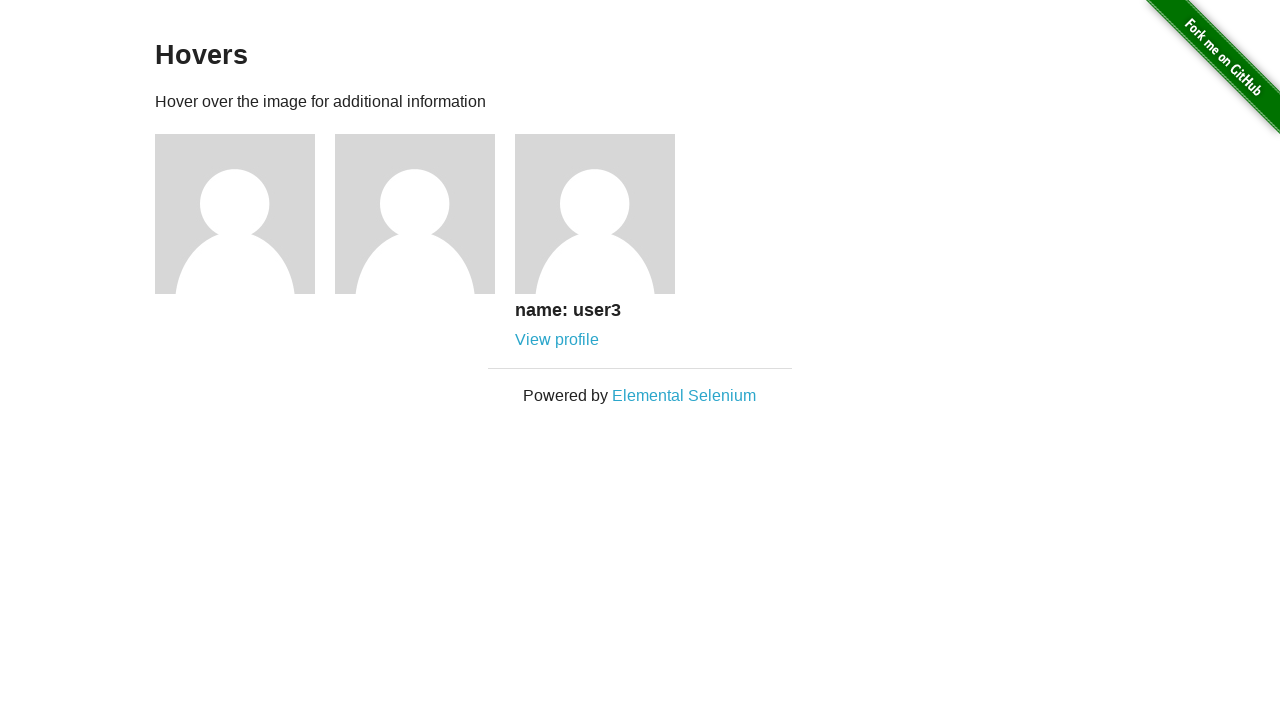